Tests the complete flow of adding a phone to cart, navigating to cart, and deleting the item

Starting URL: https://www.demoblaze.com/index.html

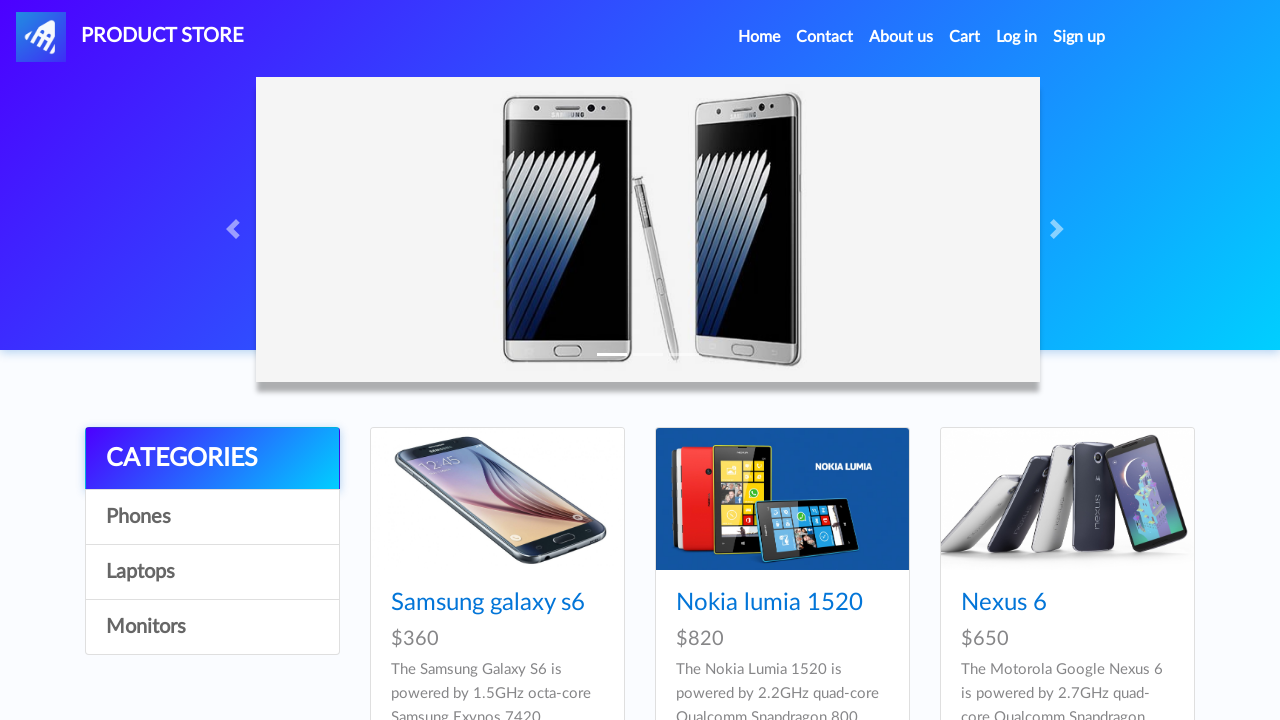

Clicked on Samsung Galaxy S6 product at (488, 603) on text=Samsung galaxy s6
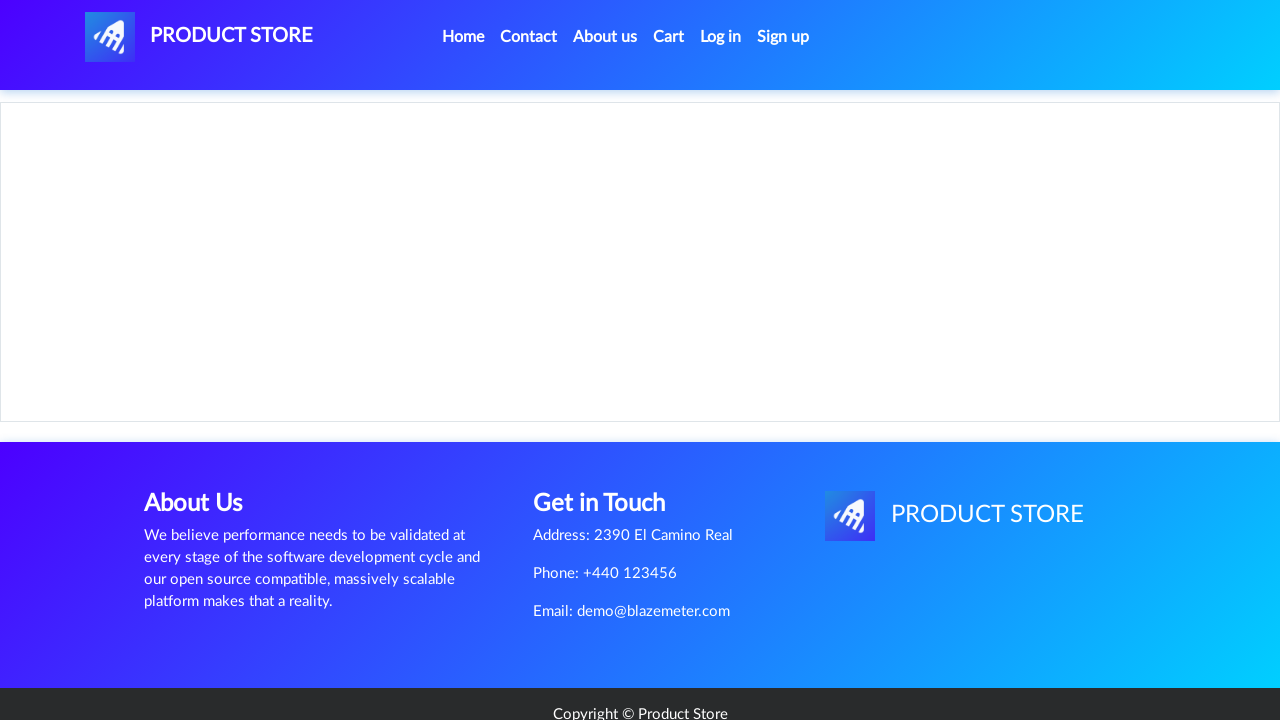

Product page loaded with 'Add to cart' button visible
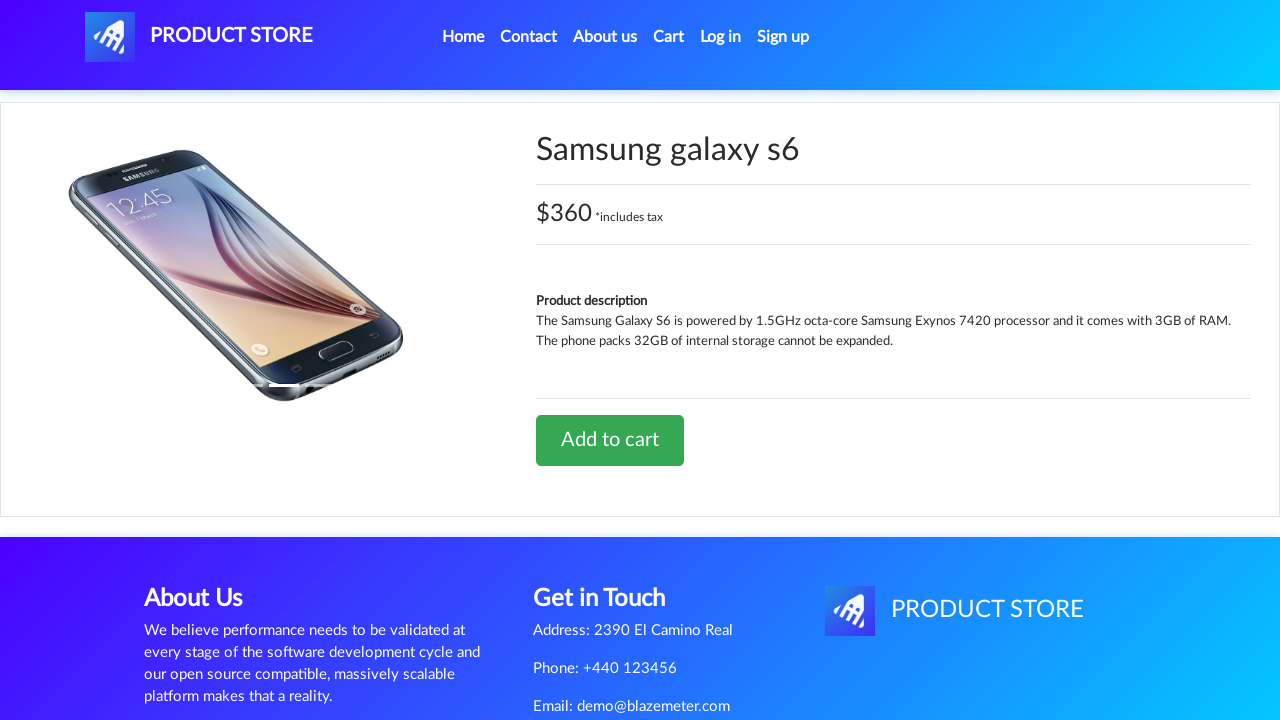

Clicked 'Add to cart' button at (610, 440) on text=Add to cart
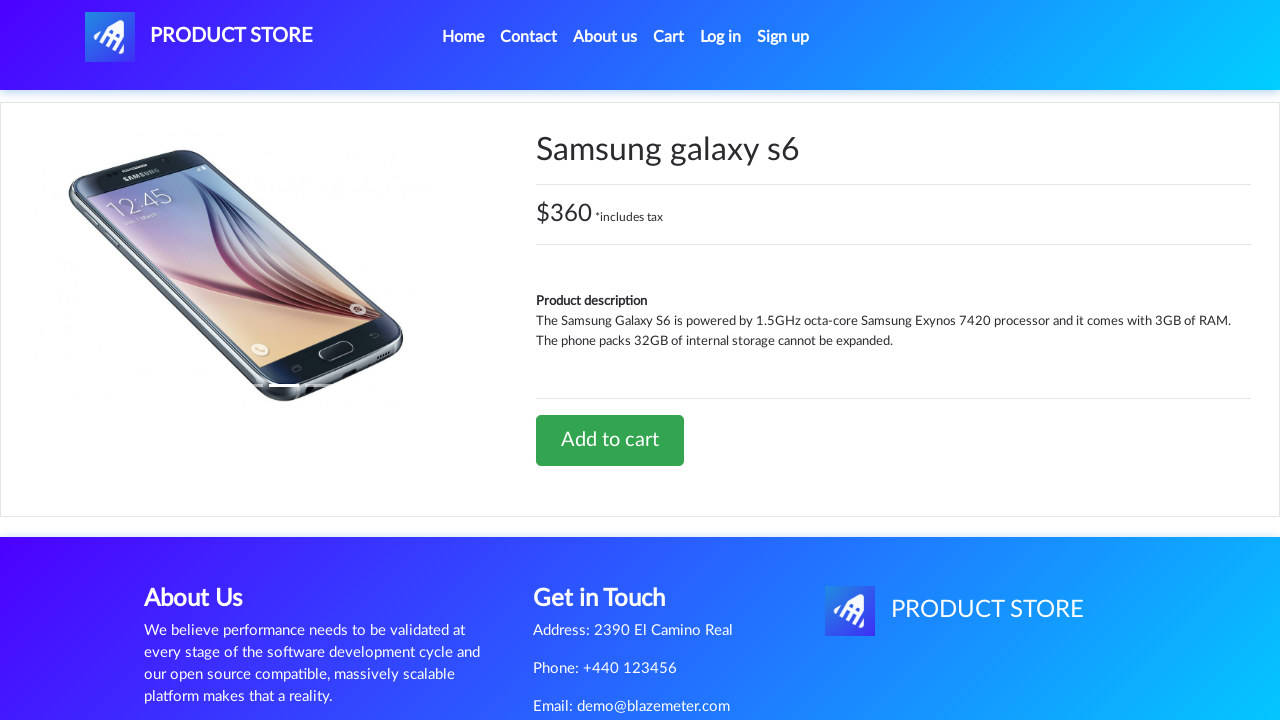

Set up dialog handler to accept alerts
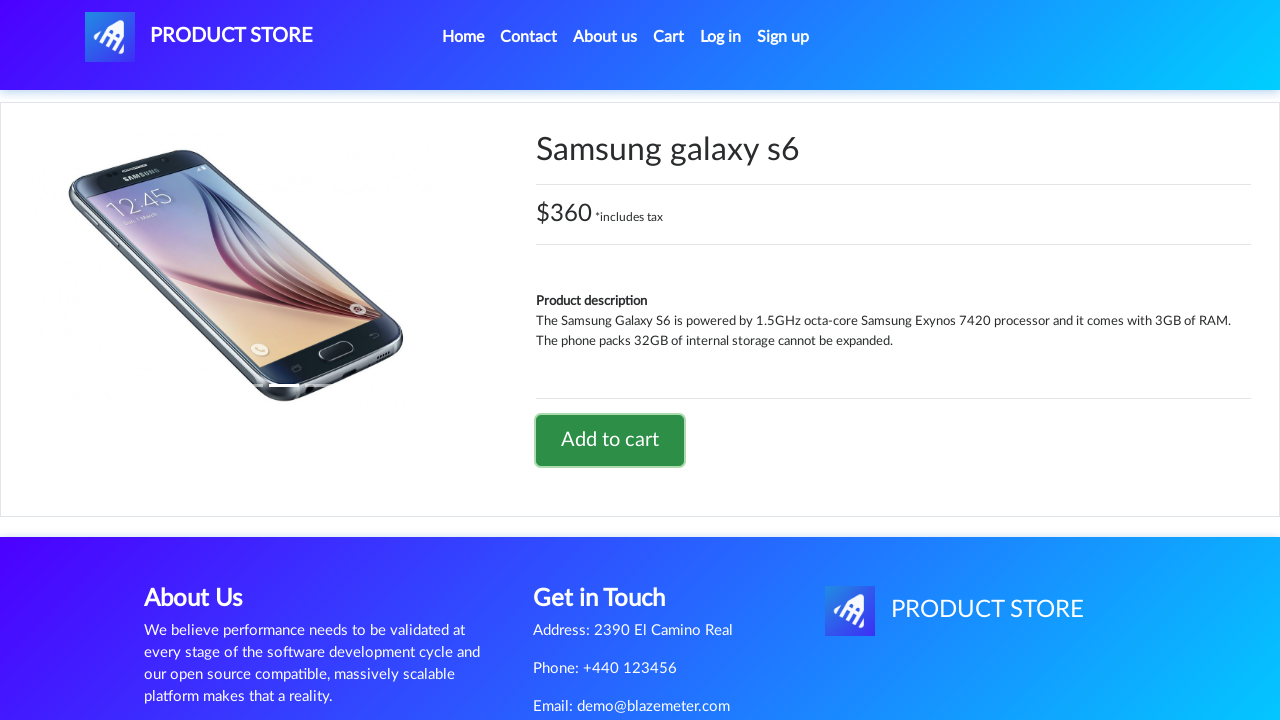

Cart navigation element is available
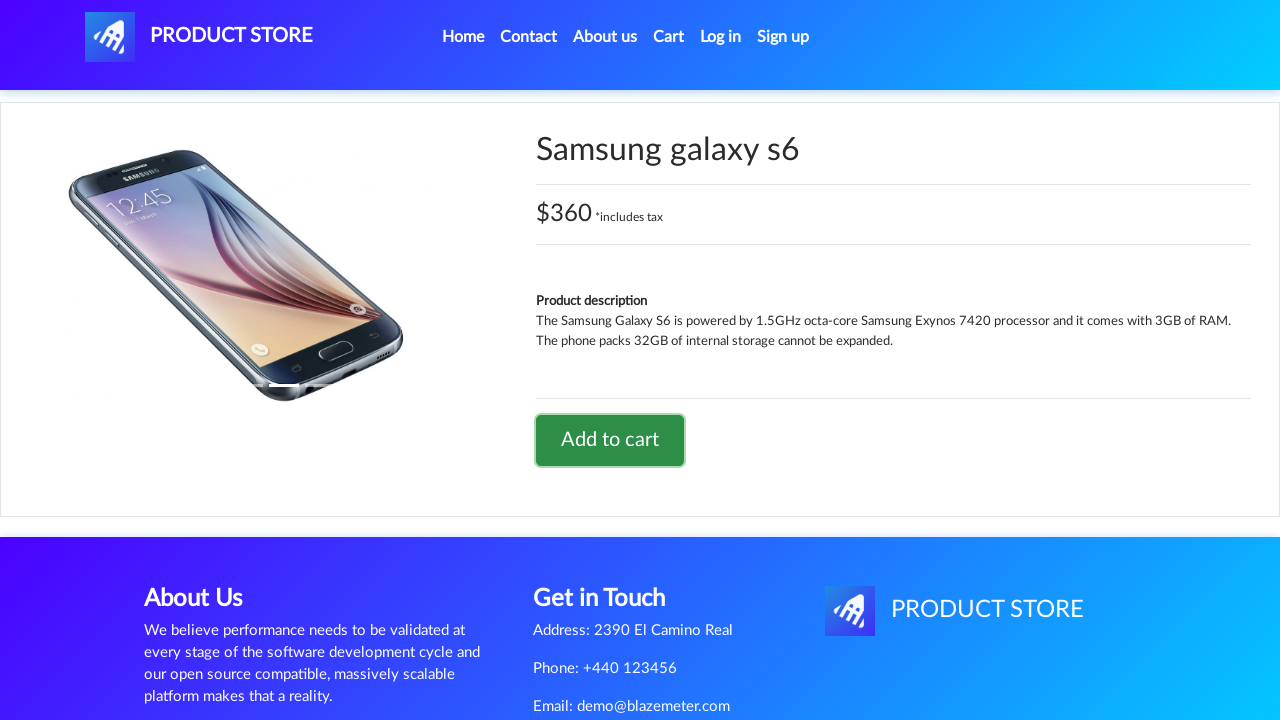

Clicked on Cart to navigate to cart page at (669, 37) on text=Cart
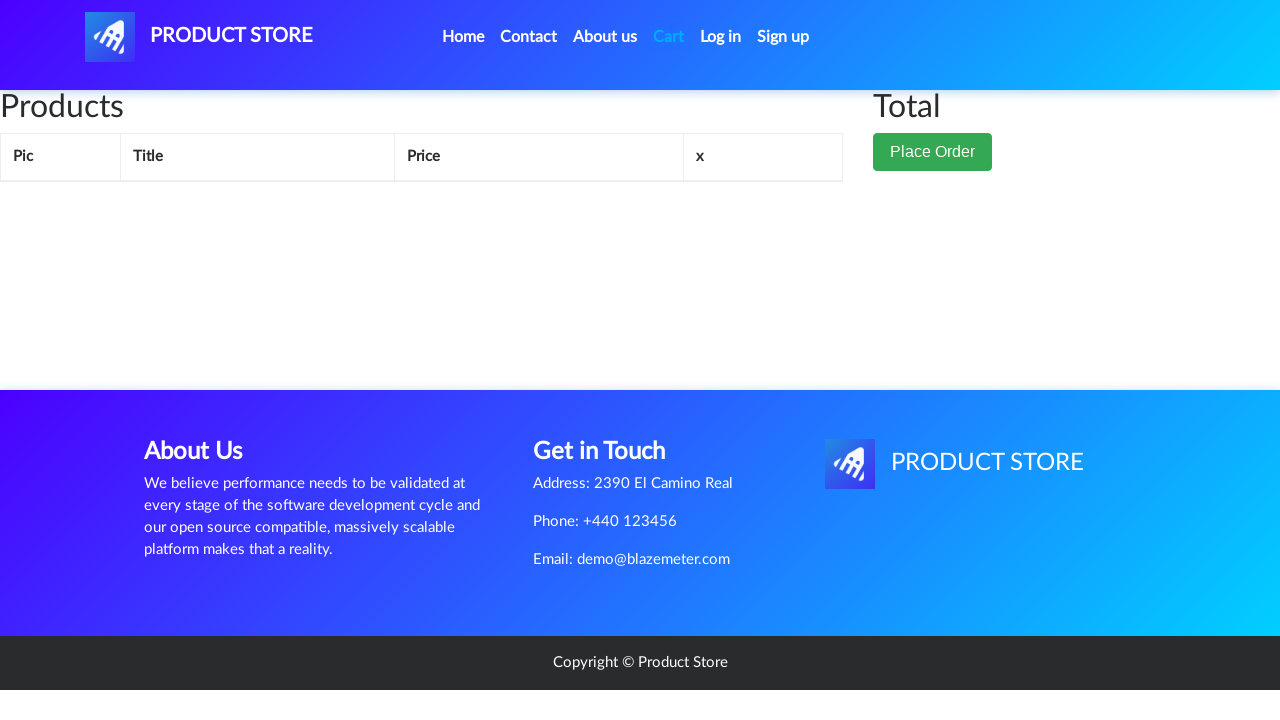

Delete button is visible in cart
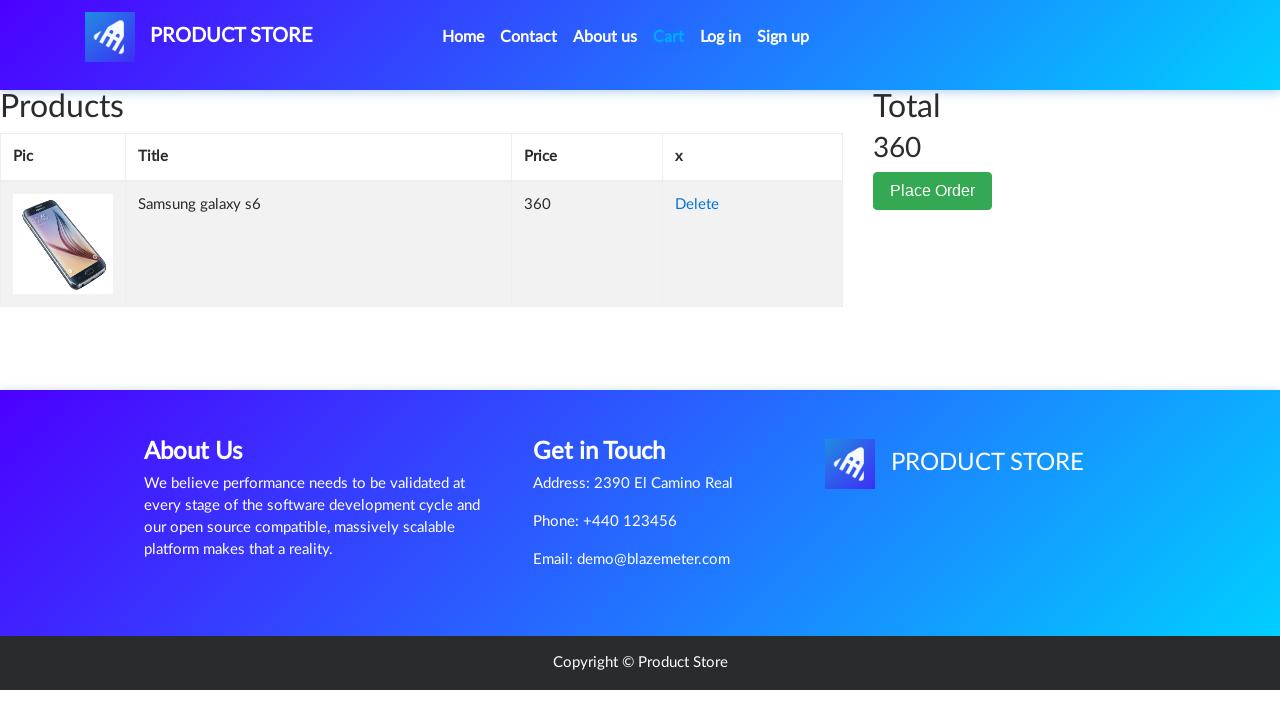

Clicked Delete button to remove item from cart at (697, 205) on text=Delete
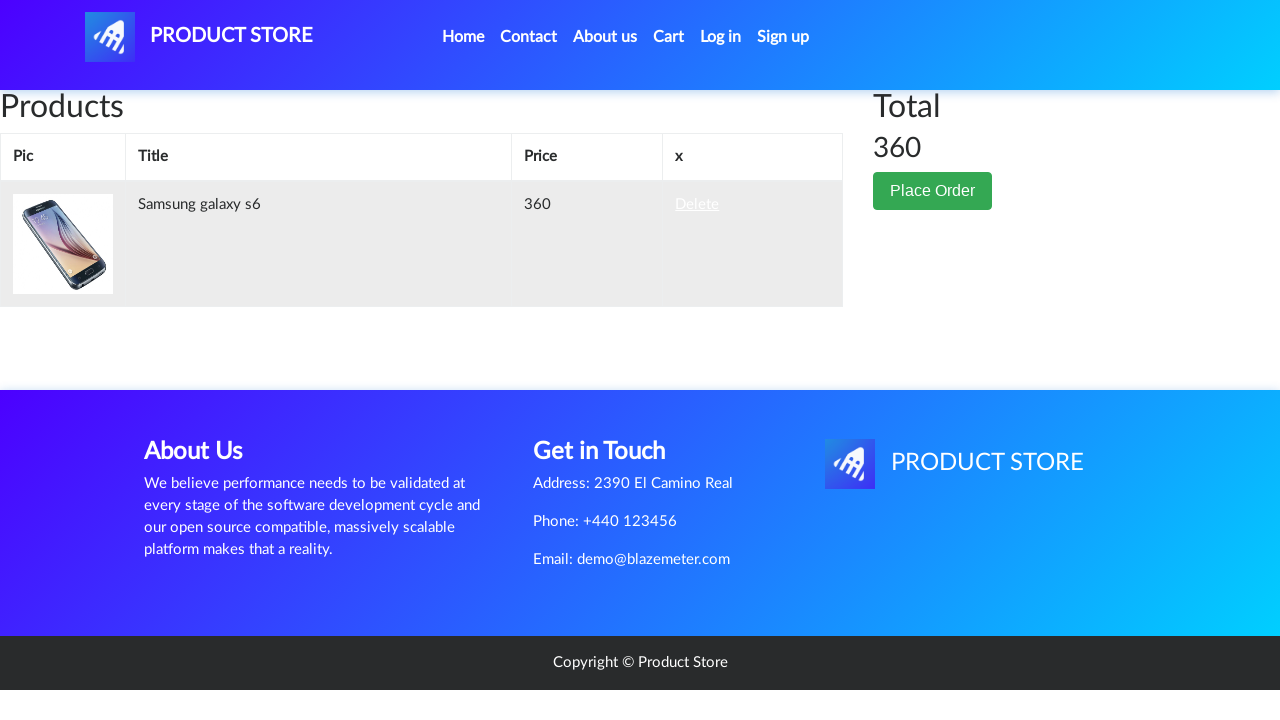

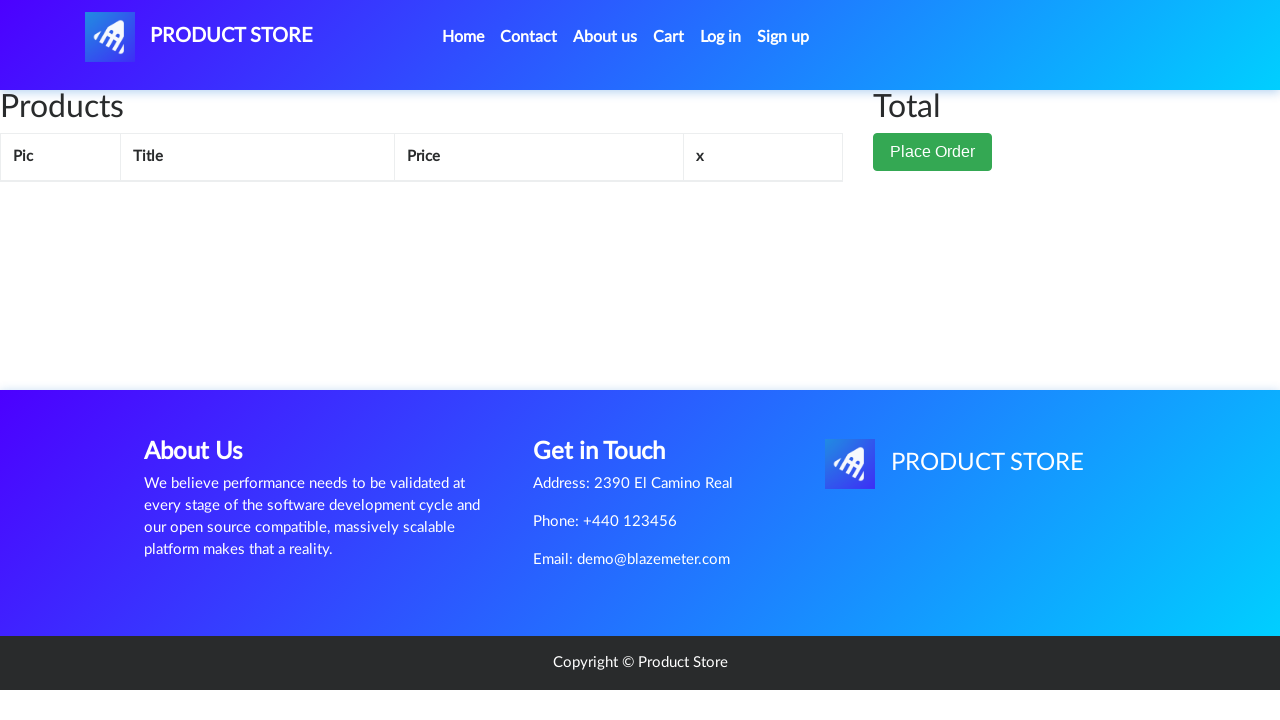